Tests focusing on a DOM element and verifying the focus state is applied

Starting URL: https://example.cypress.io/commands/actions

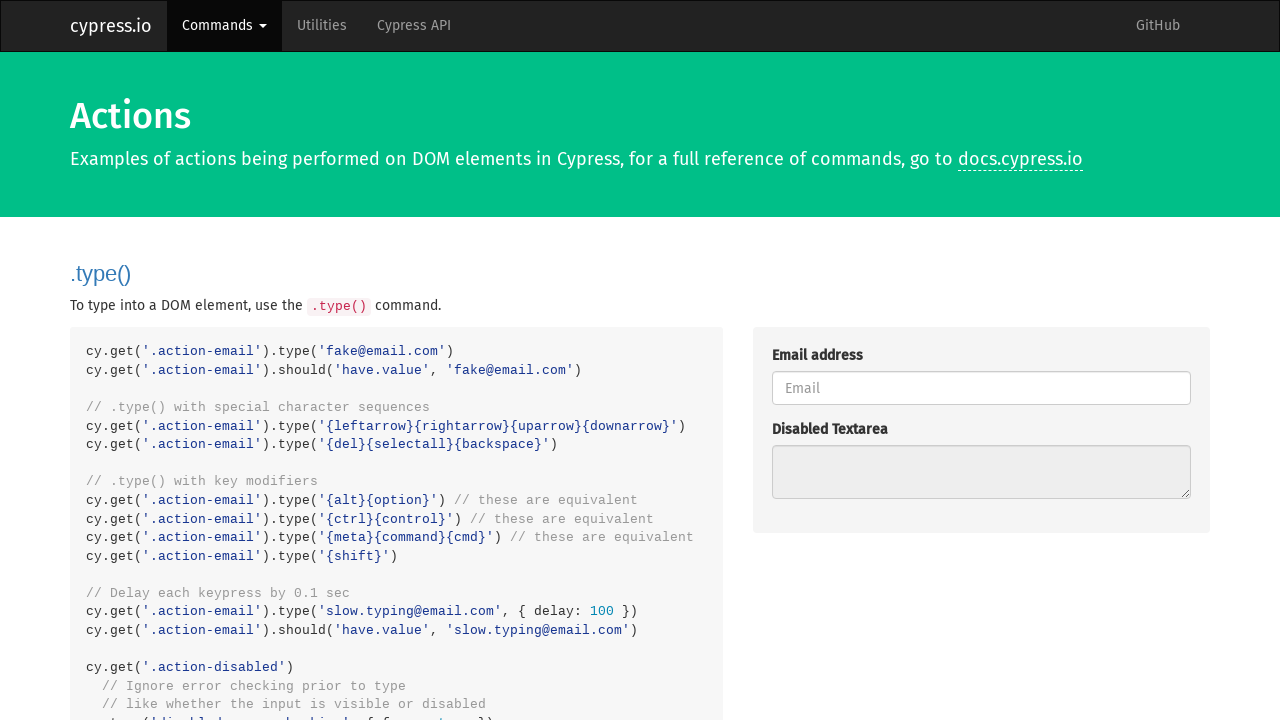

Located the focus box element with class 'action-focus'
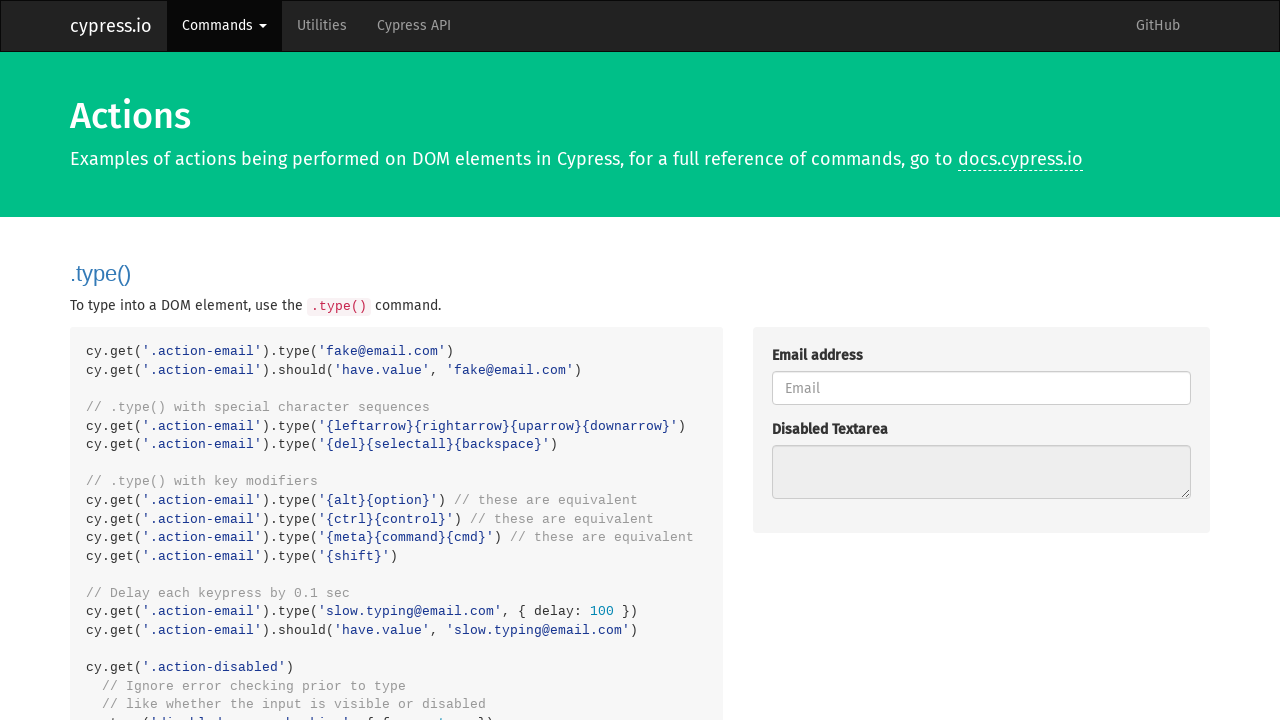

Applied focus to the DOM element on .action-focus
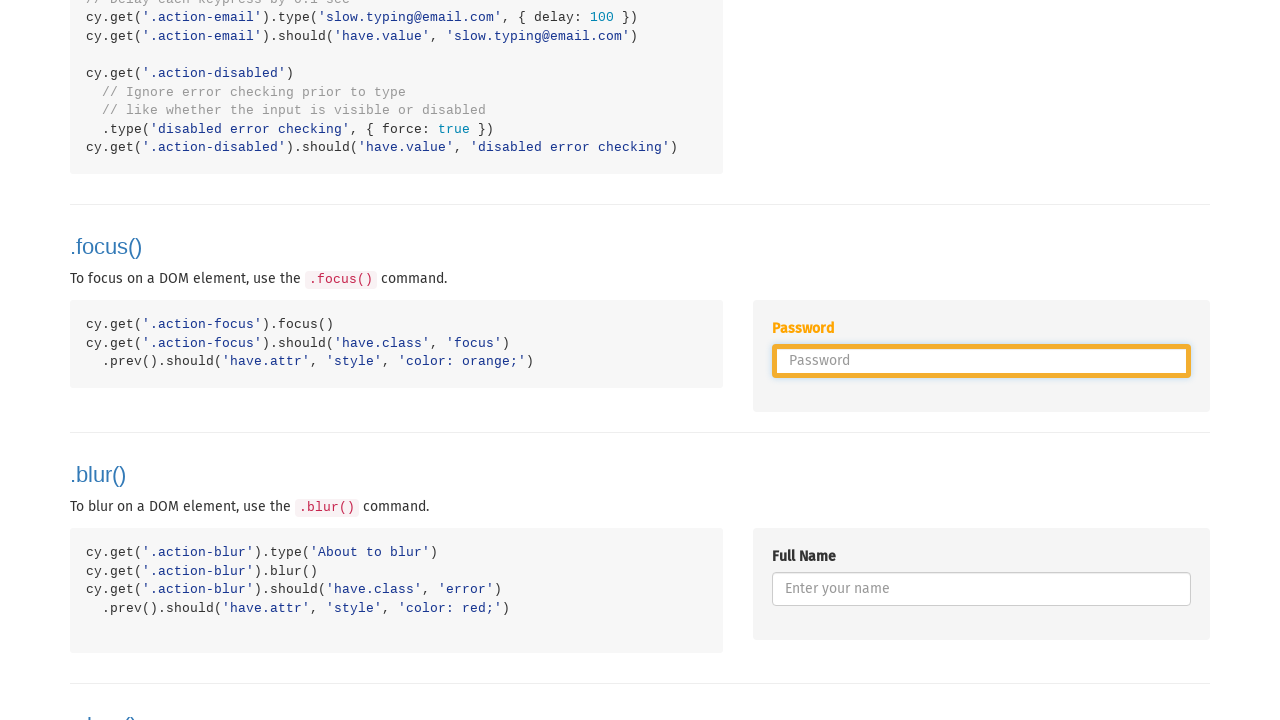

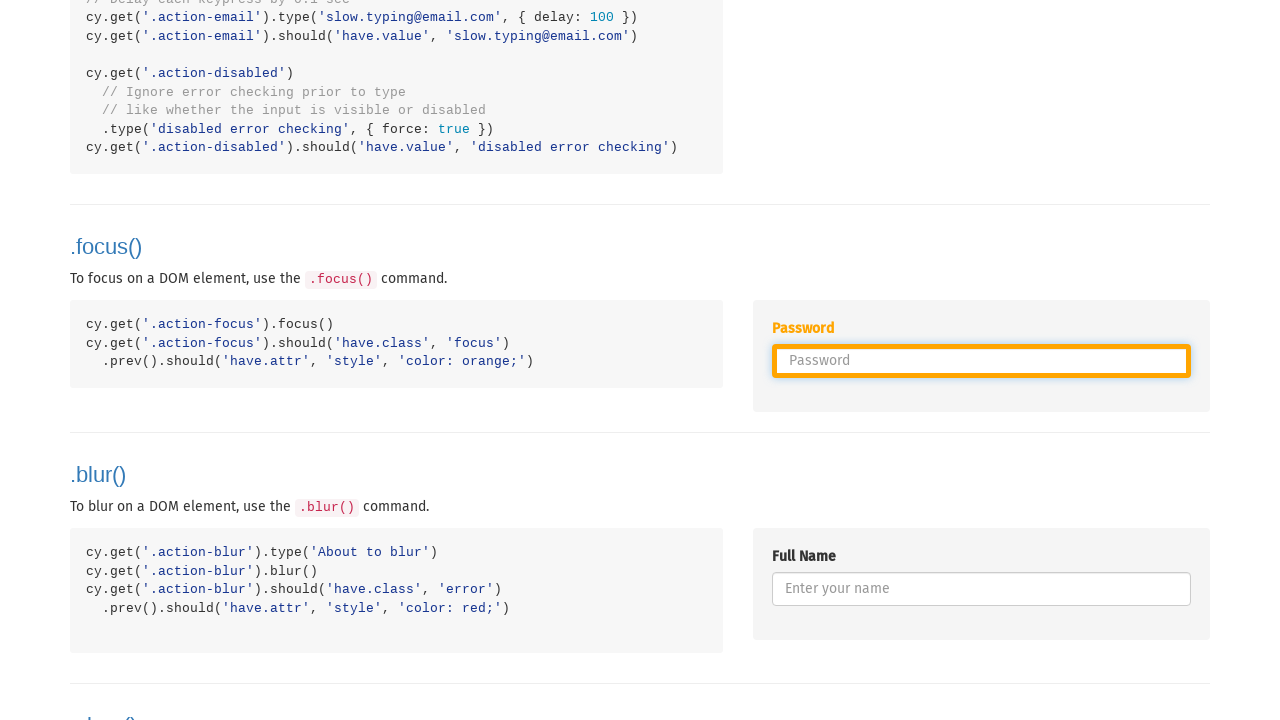